Navigates to a practice automation page and locates a link element that contains 'broken' in its href attribute

Starting URL: https://rahulshettyacademy.com/AutomationPractice

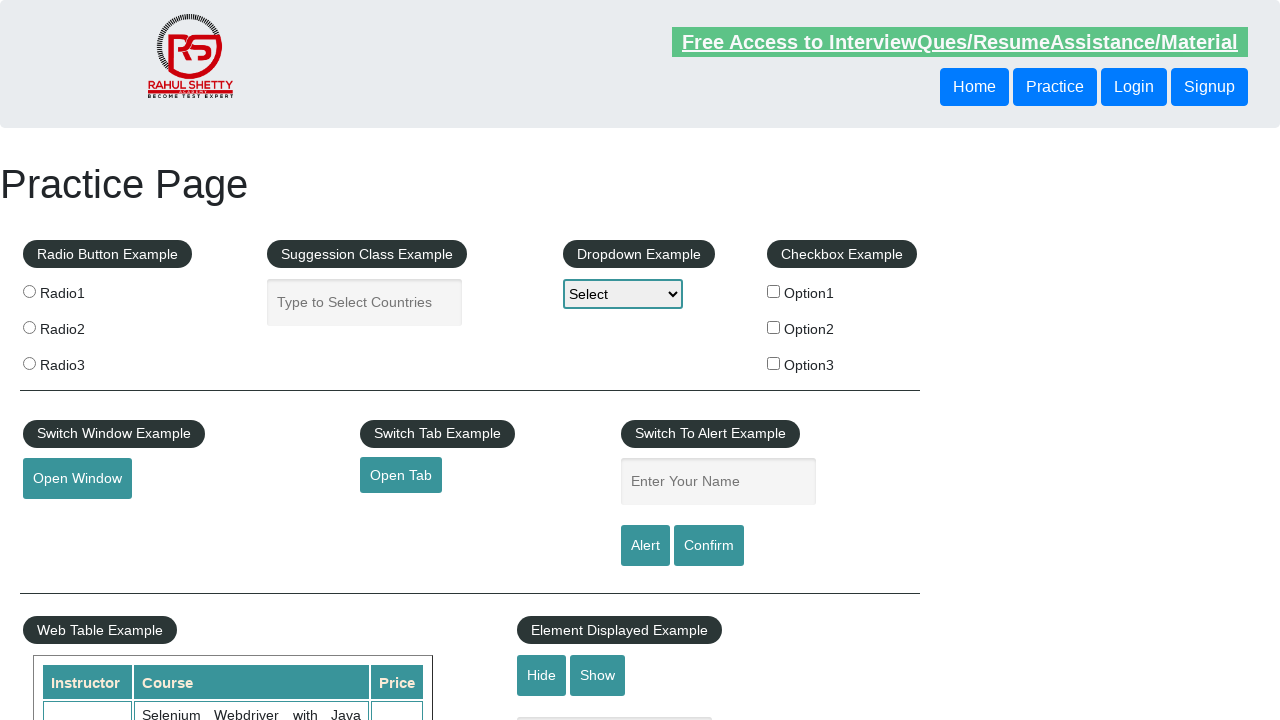

Navigated to practice automation page
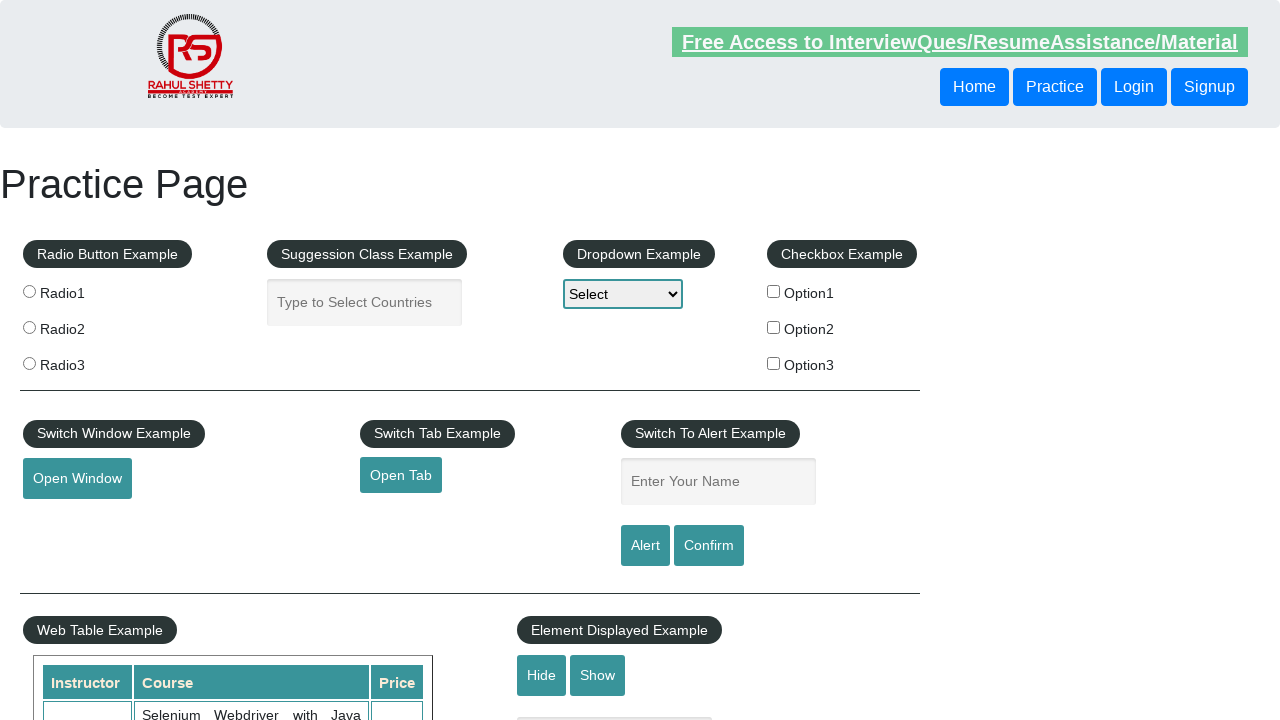

Located link element with 'broken' in href attribute
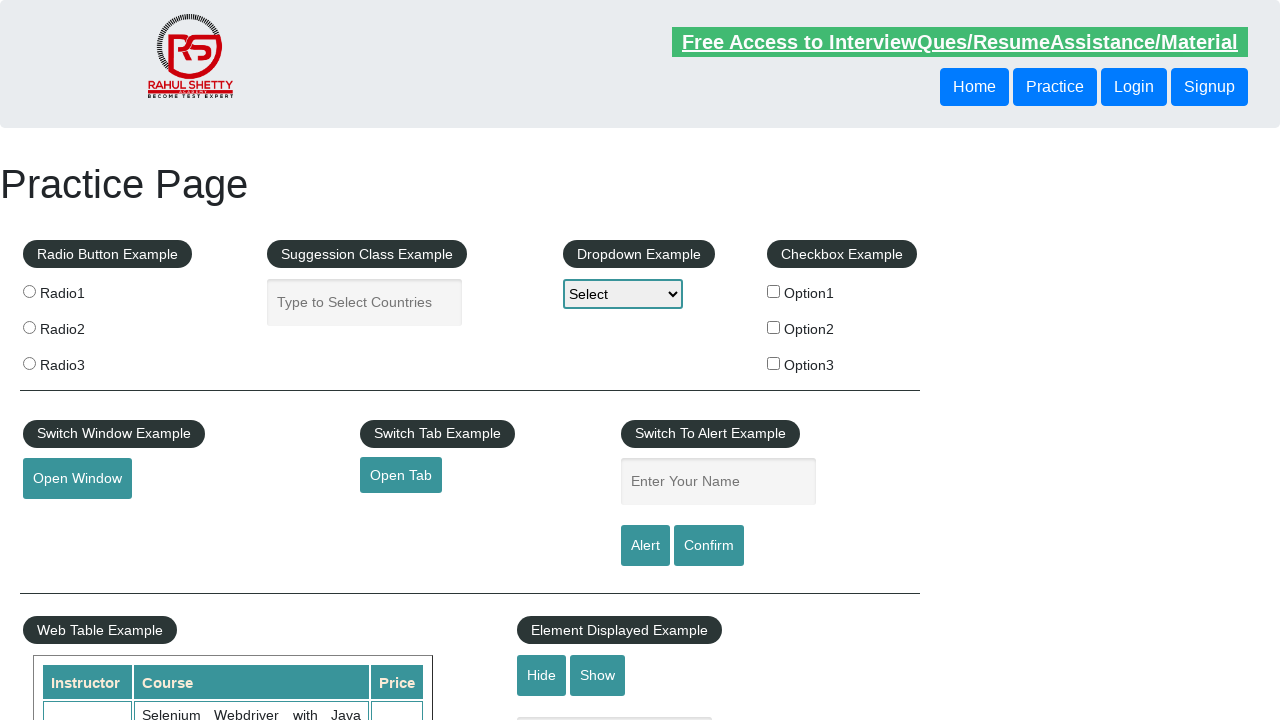

Retrieved href attribute value from broken link
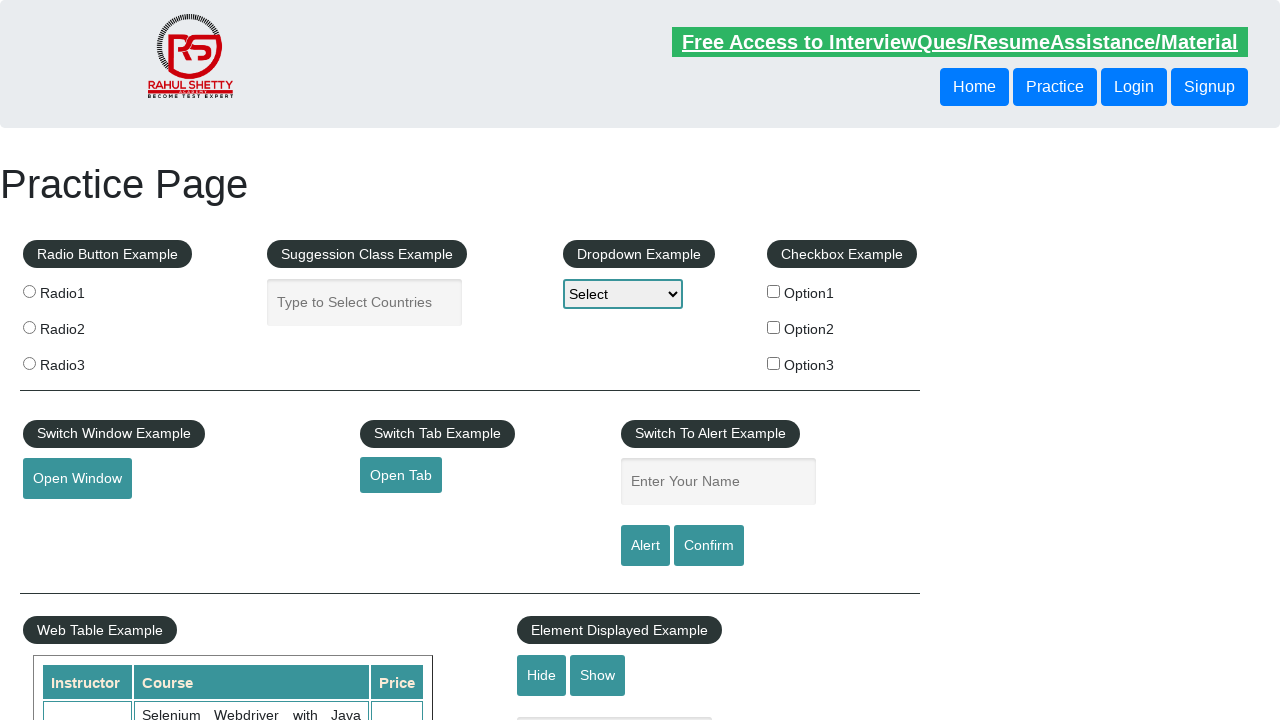

Verified broken link element exists on the page
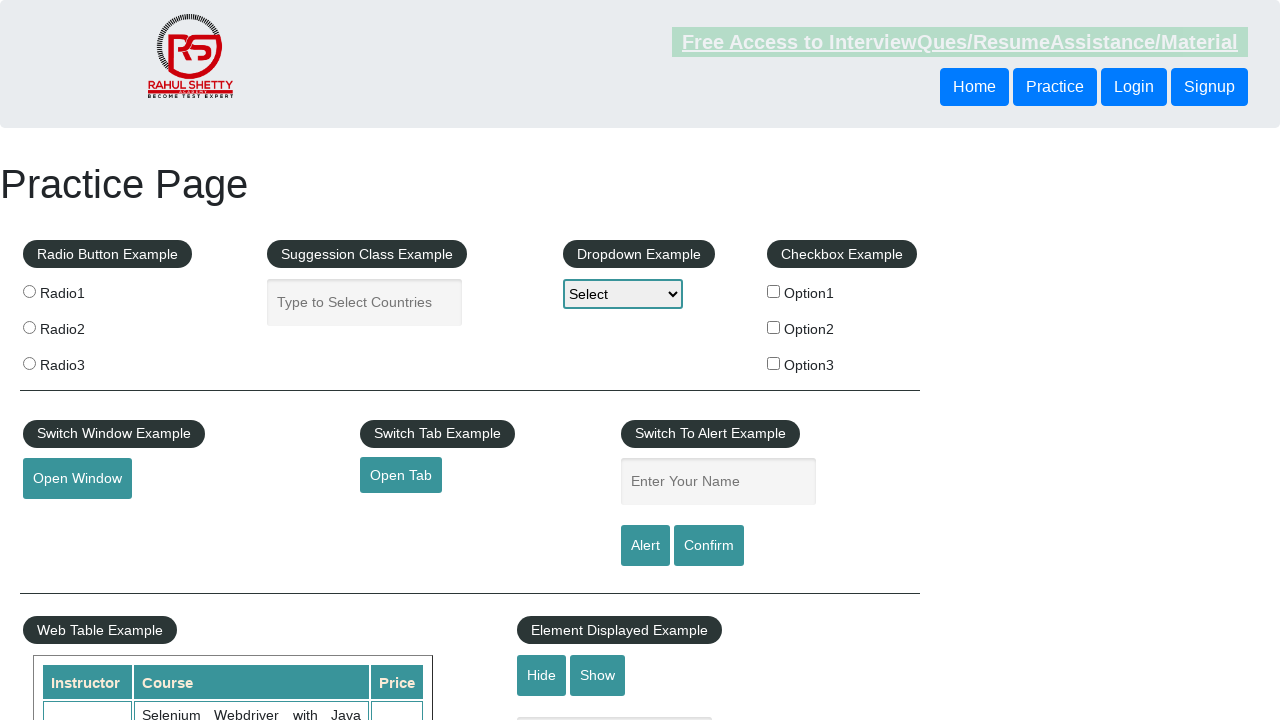

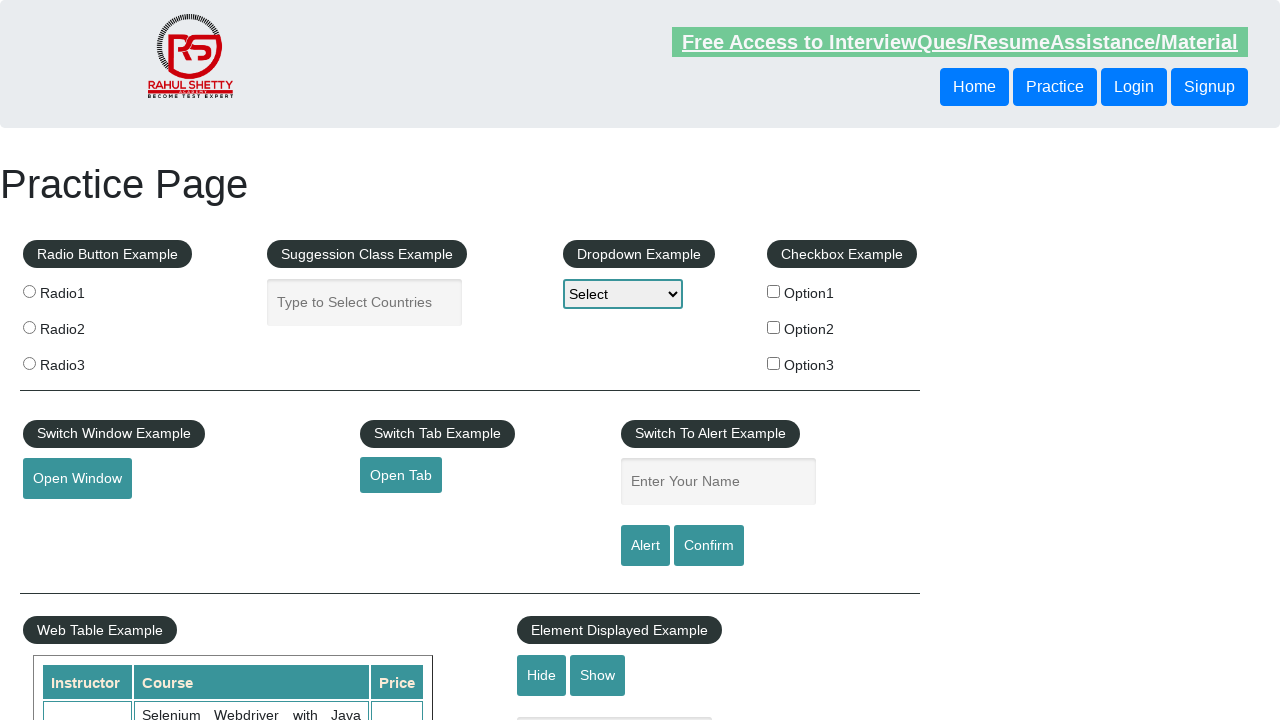